Tests typing text sequentially into a text input field with a delay between keystrokes

Starting URL: https://lmhdslrb.manus.space/

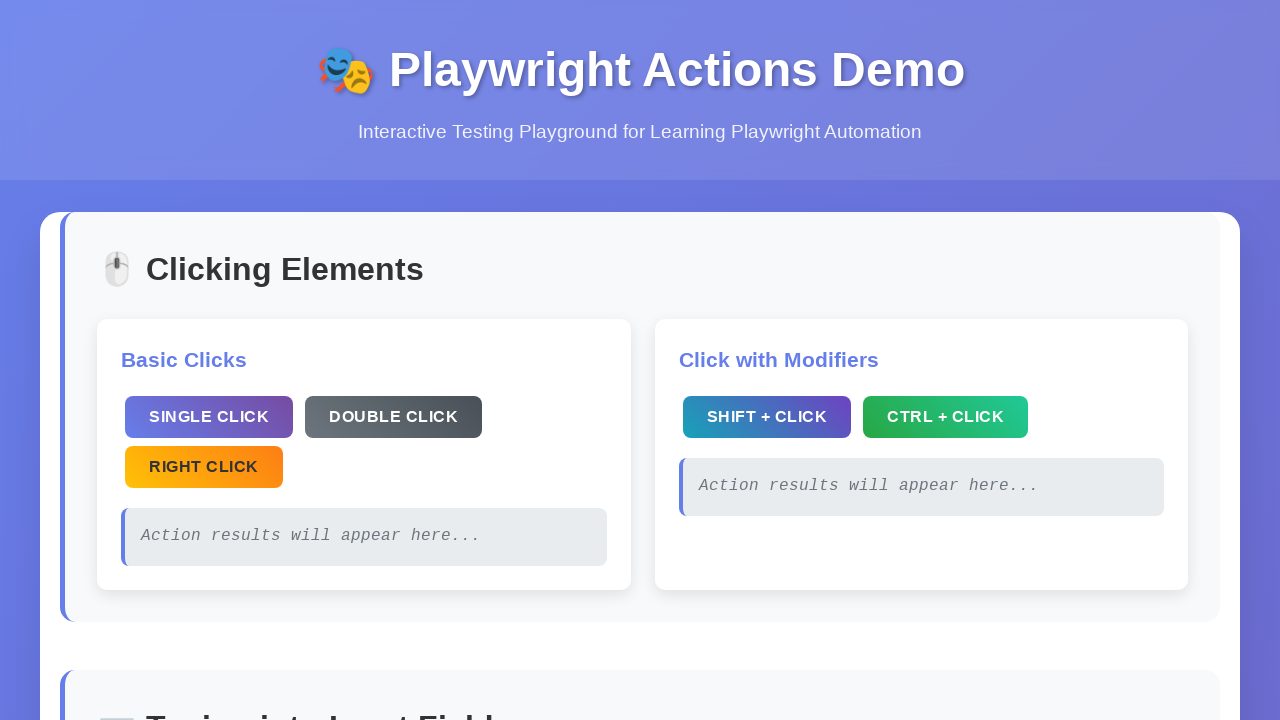

Located text input field with placeholder 'Type here...'
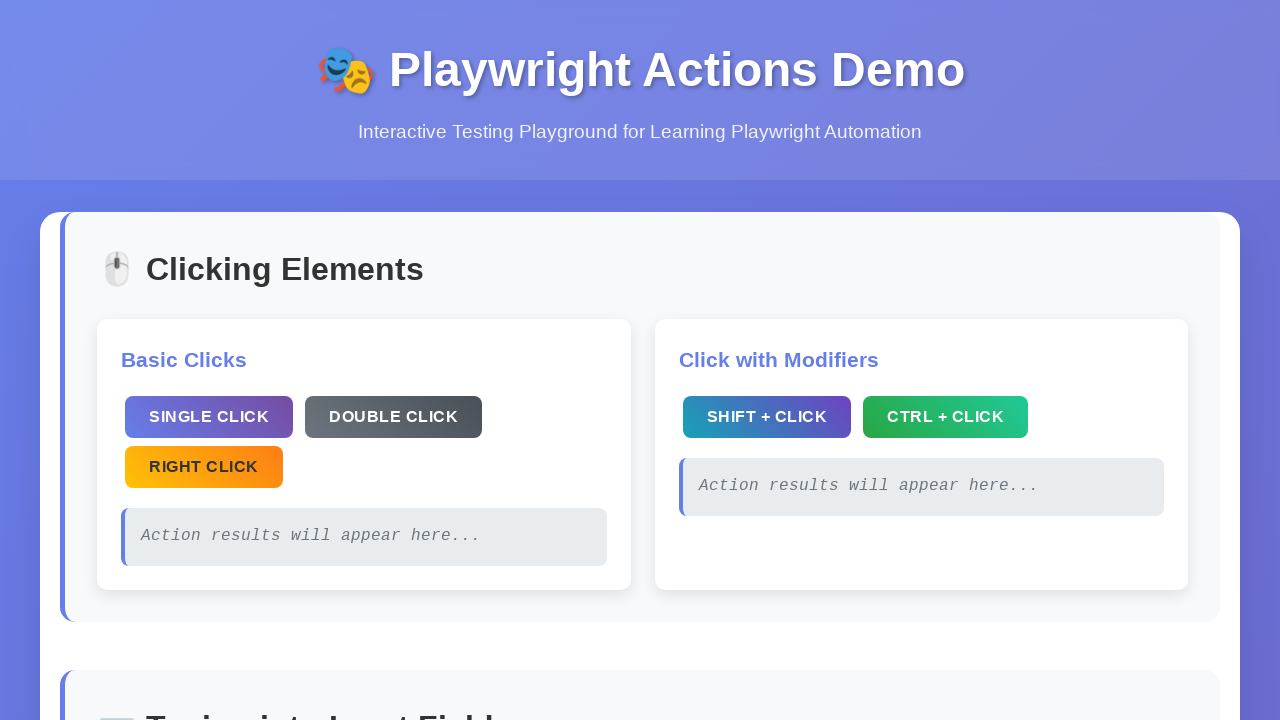

Typed 'Hell' sequentially into text field with 1000ms delay between keystrokes
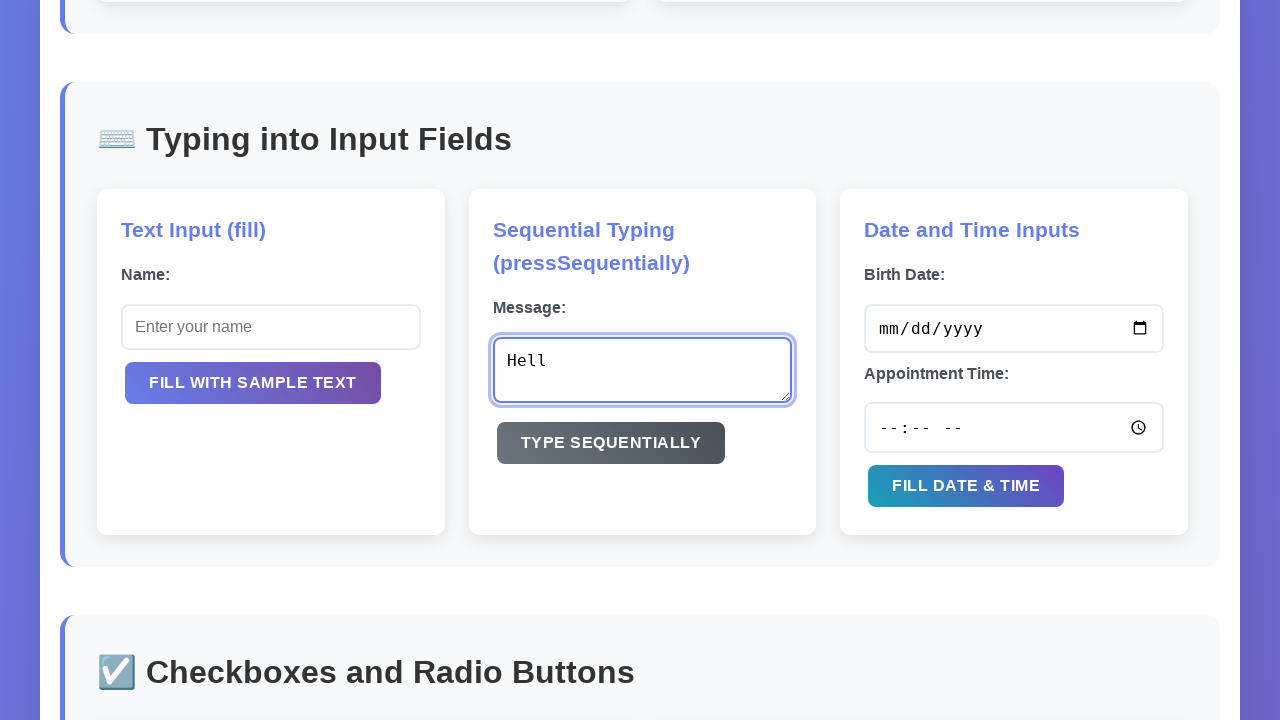

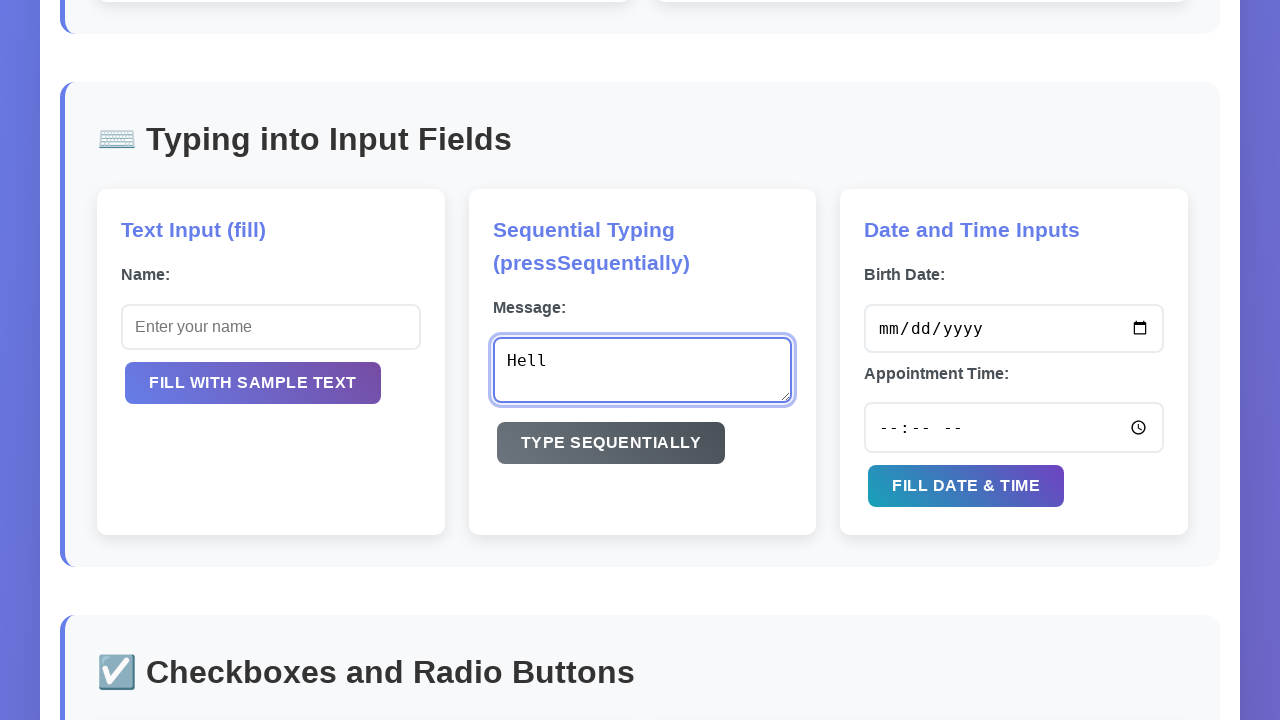